Tests AJAX content change by clicking button and waiting for old content to disappear before verifying new content

Starting URL: https://www.w3schools.com/xml/ajax_intro.asp

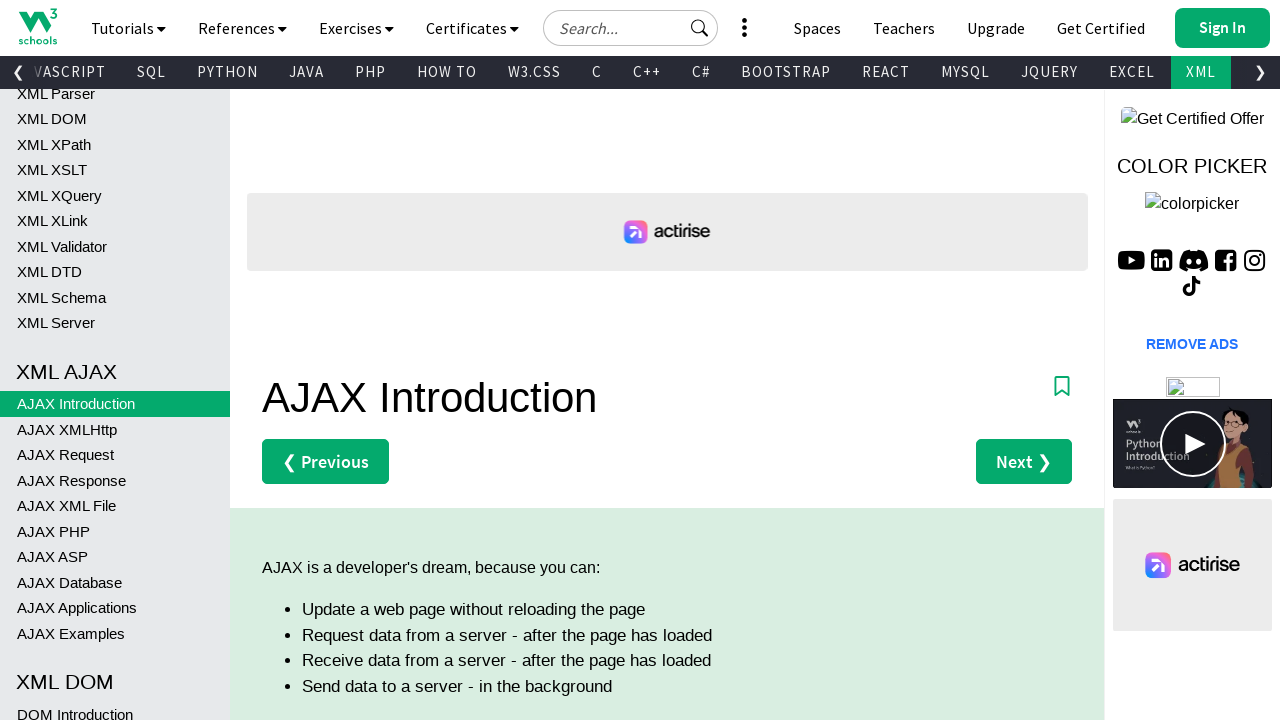

Initial h2 element is visible in demo section
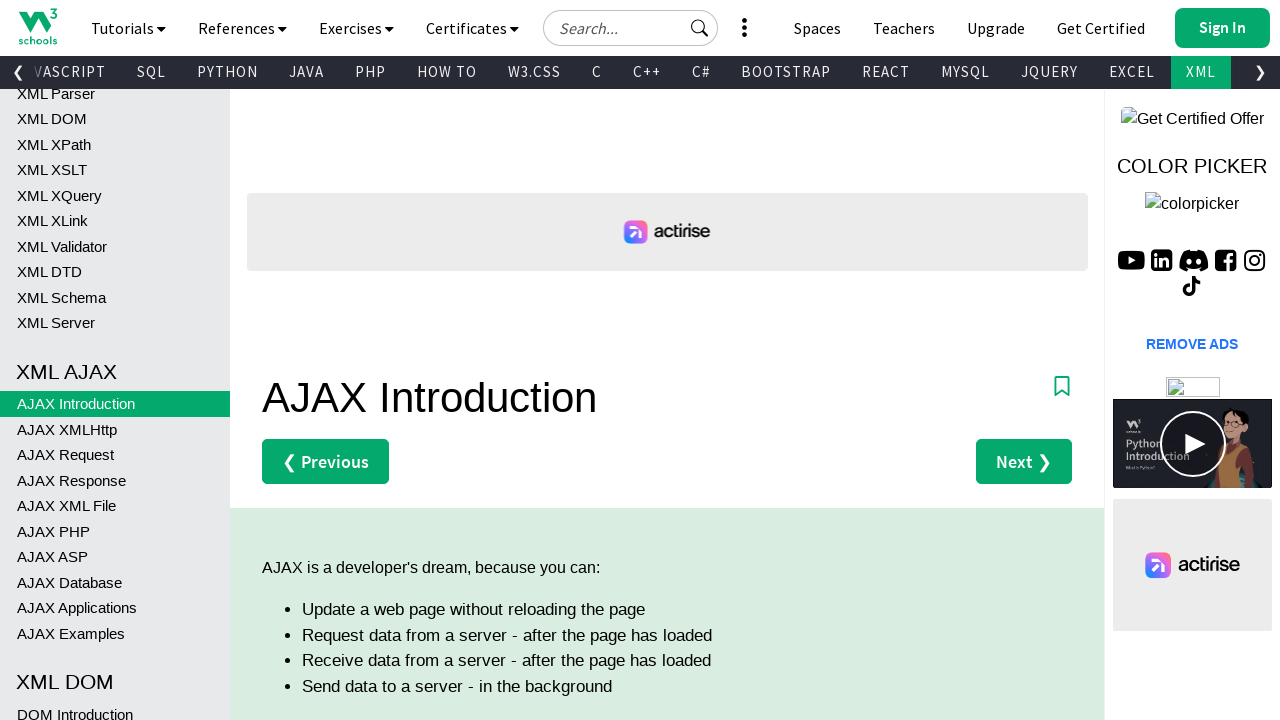

Scrolled change button into view
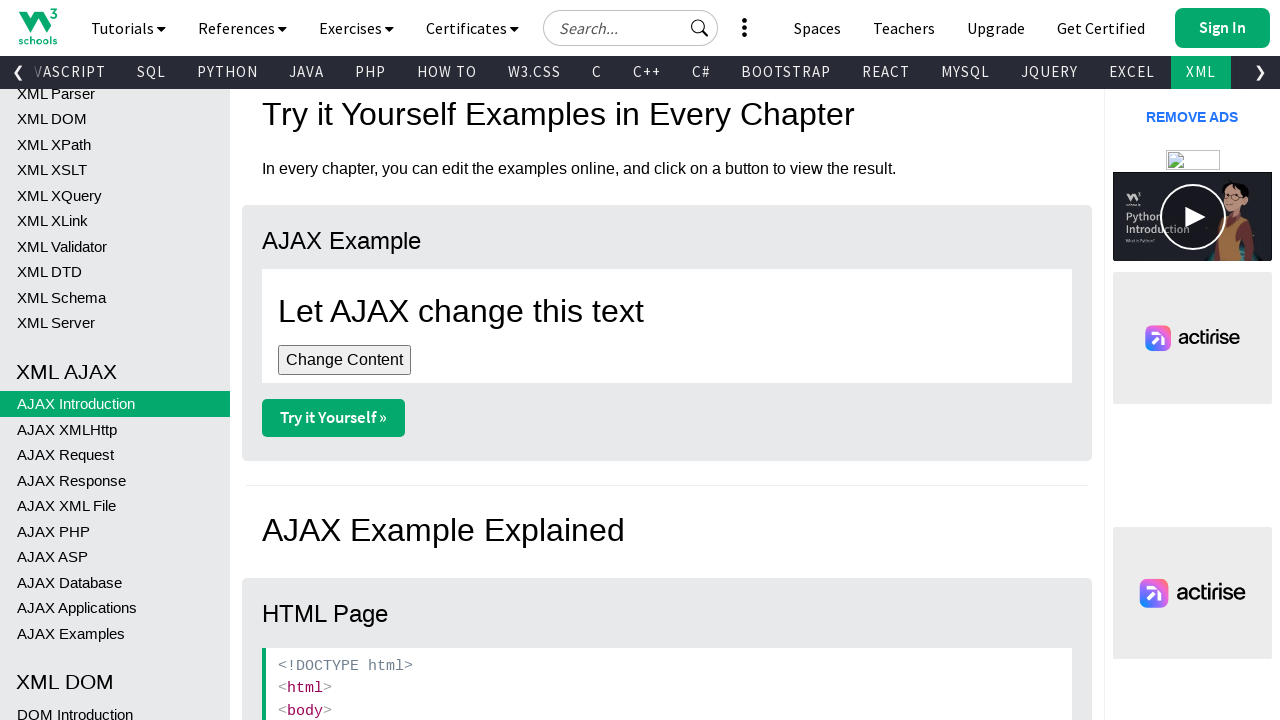

Clicked the change button to trigger AJAX request at (344, 360) on div#demo > button
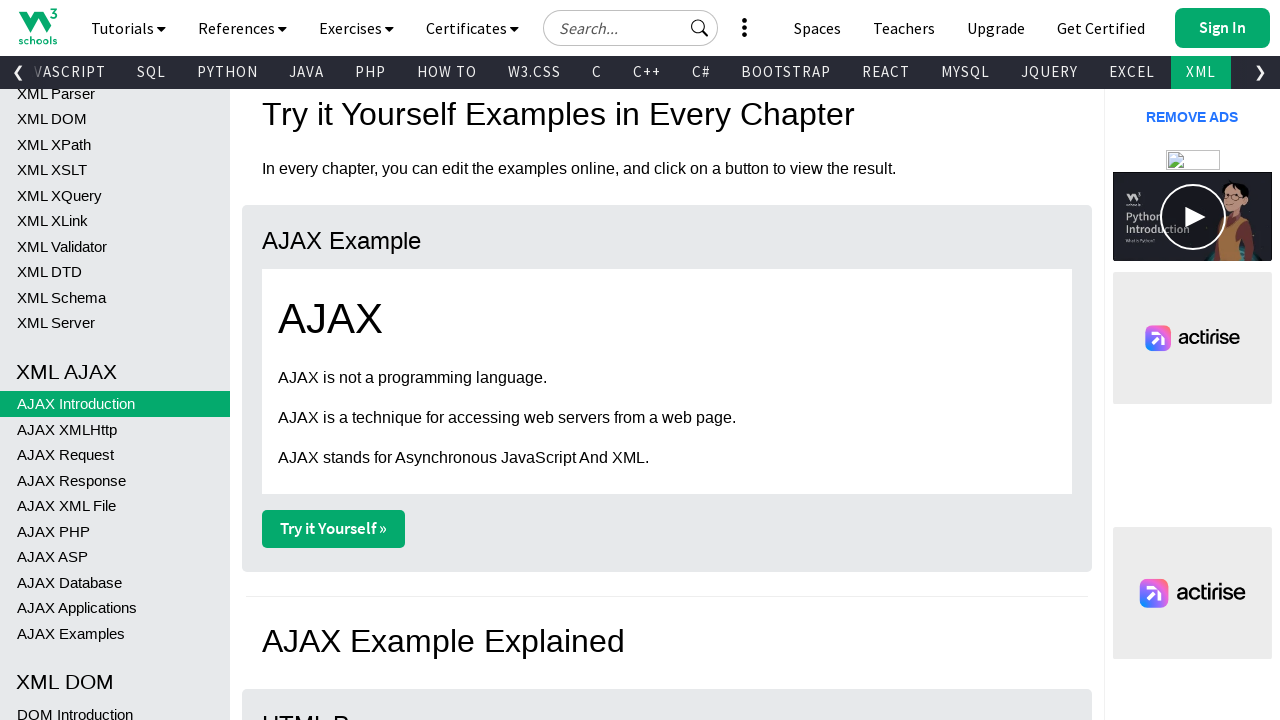

Original h2 element has disappeared from demo section
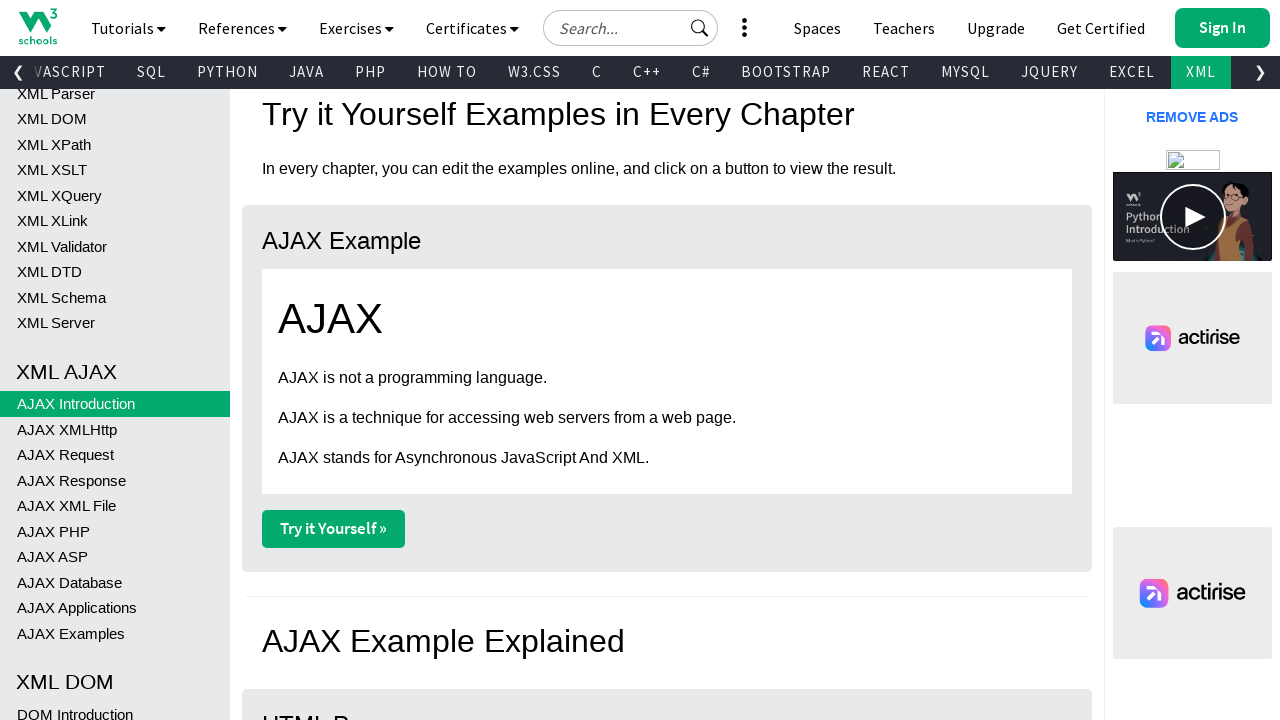

New paragraph content loaded after AJAX request completed
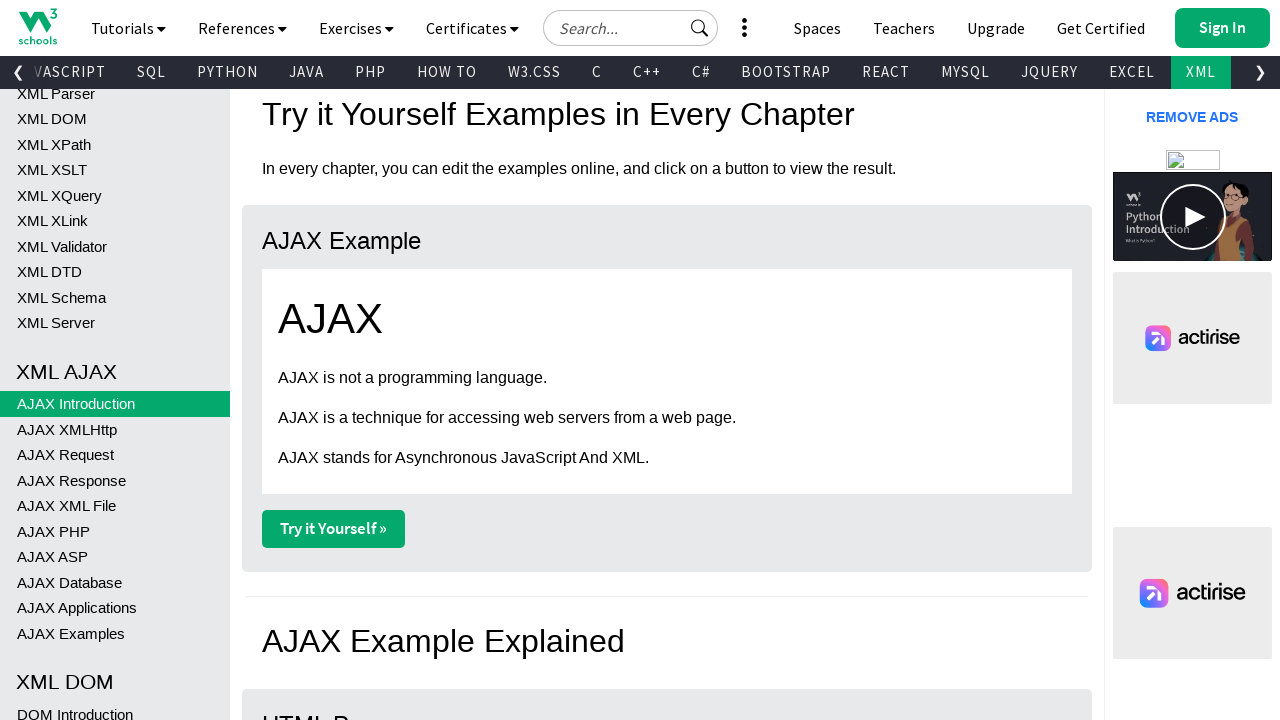

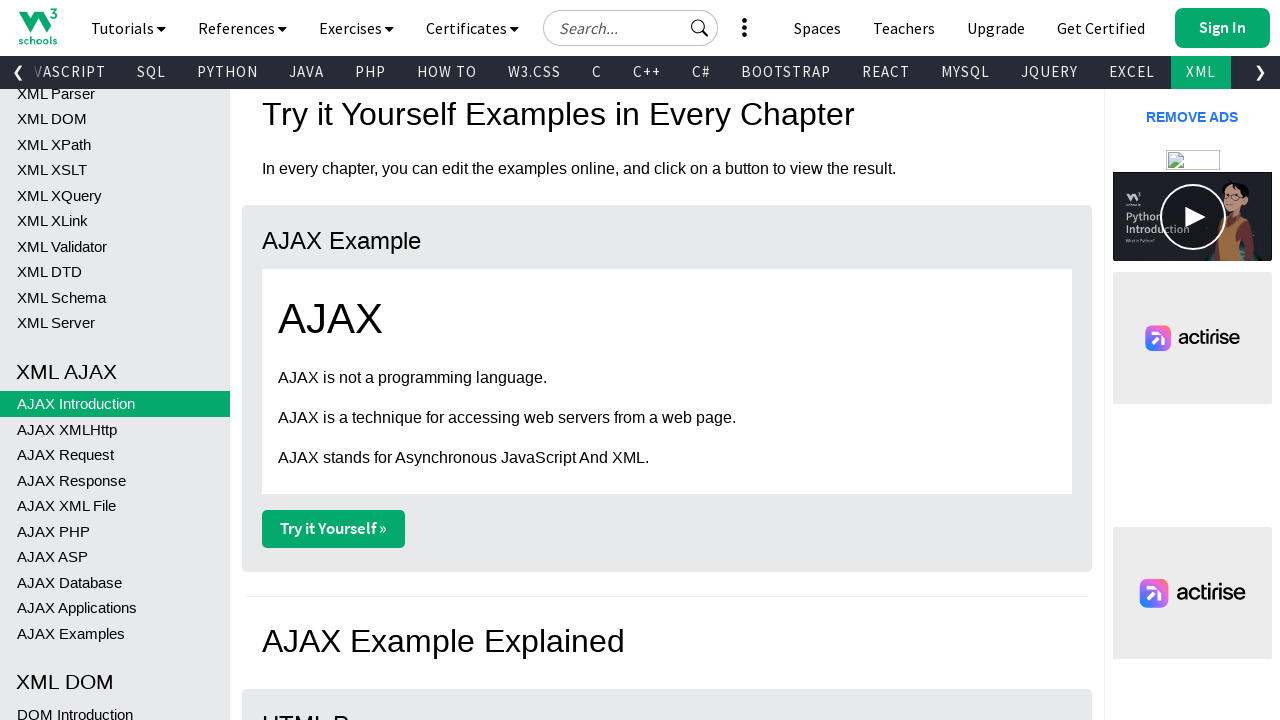